Tests dropdown selection by selecting Option3 from the dropdown menu

Starting URL: https://rahulshettyacademy.com/AutomationPractice/

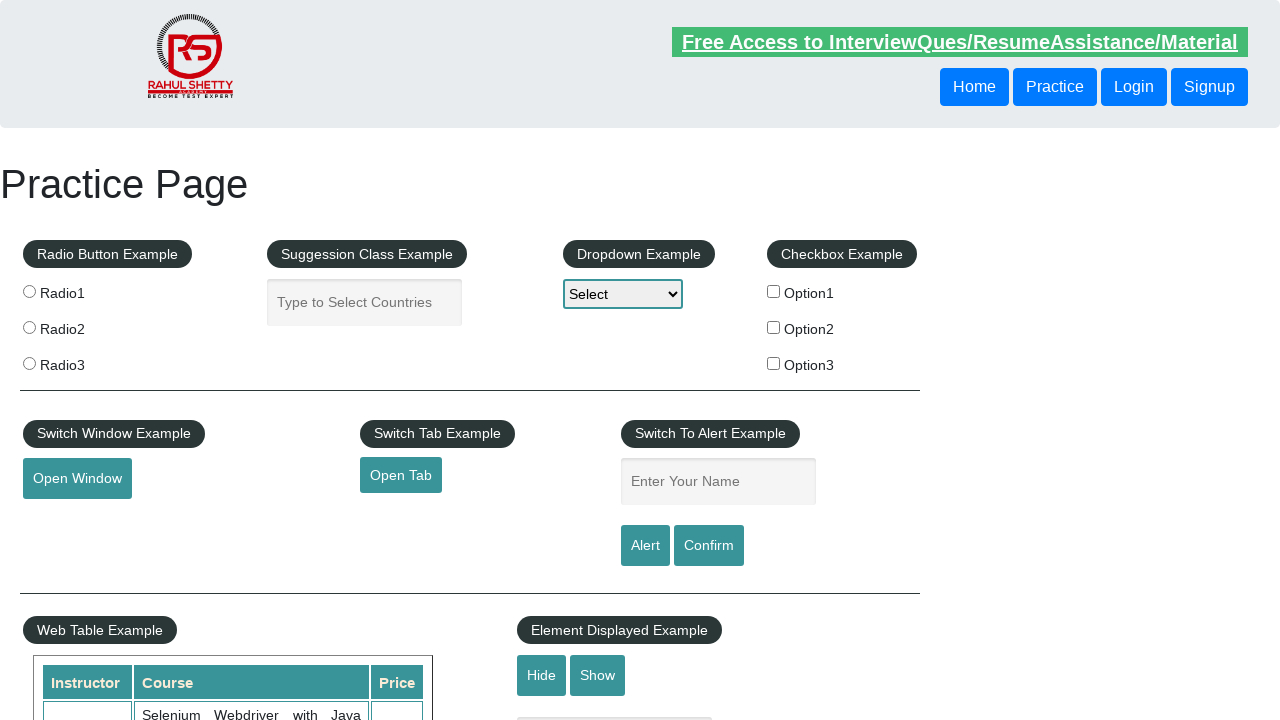

Selected Option3 from dropdown menu on #dropdown-class-example
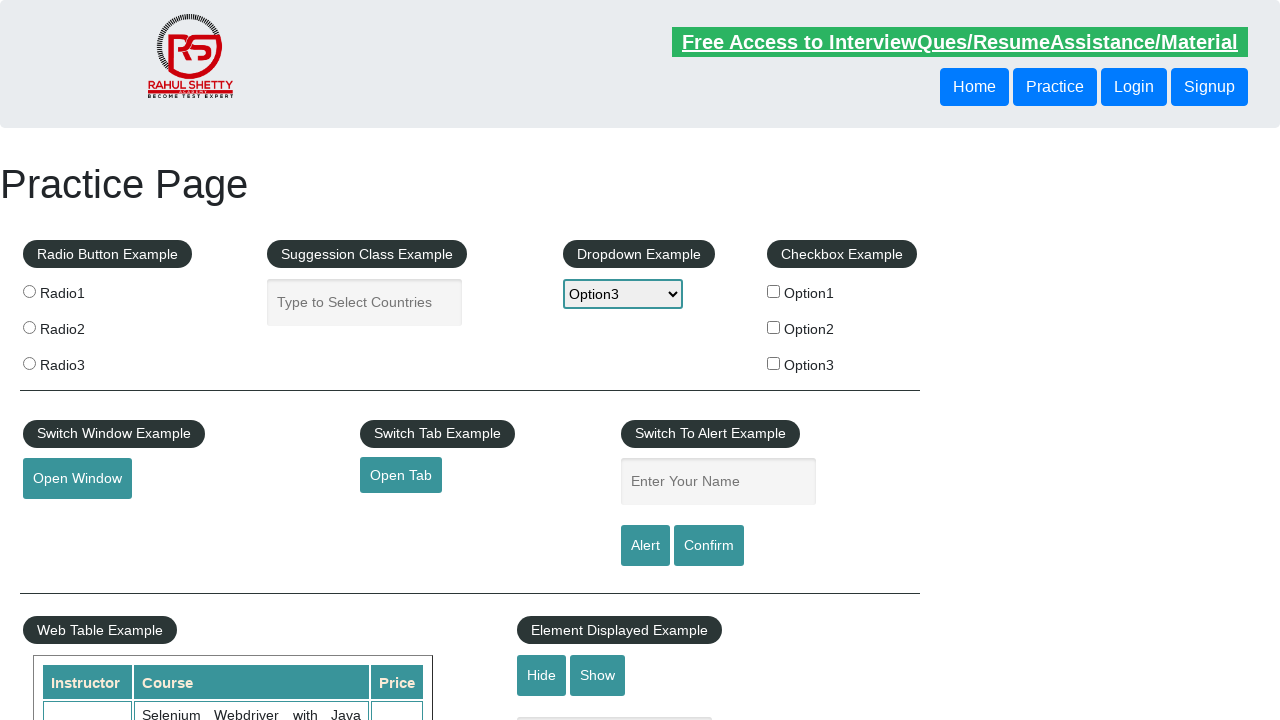

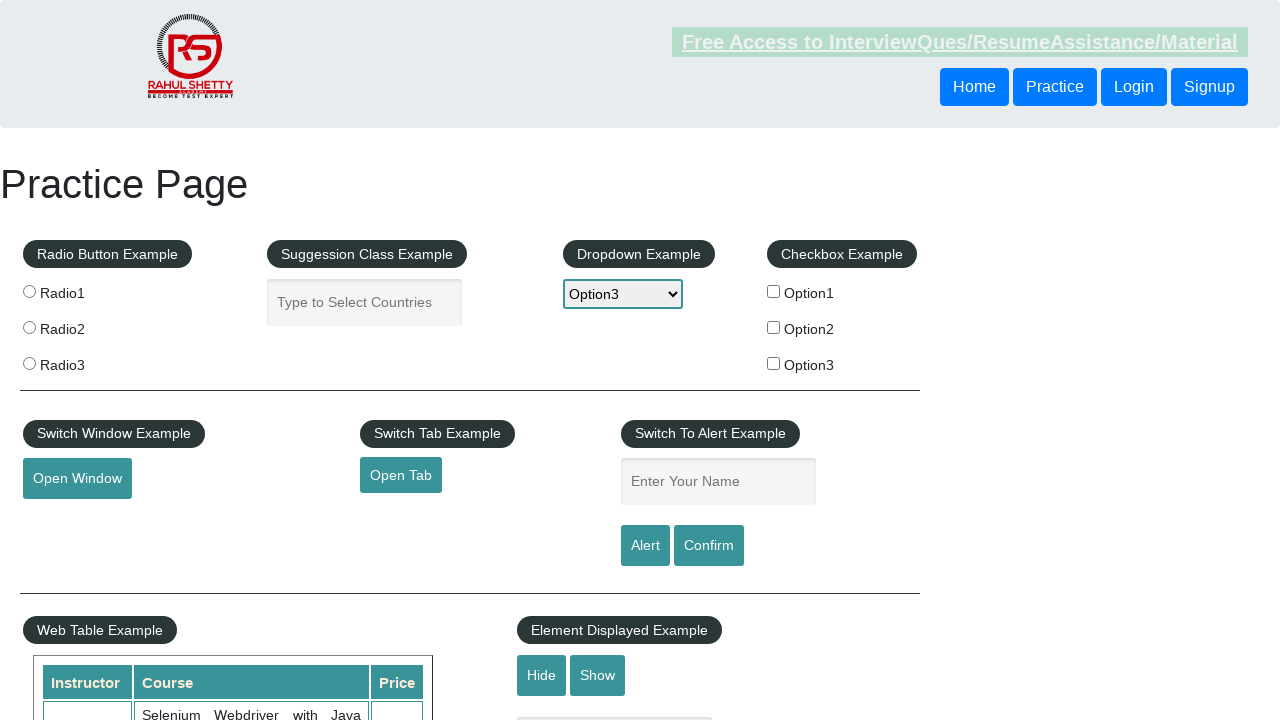